Tests a web form by entering text into a text box, submitting the form, and verifying the success message is displayed

Starting URL: https://www.selenium.dev/selenium/web/web-form.html

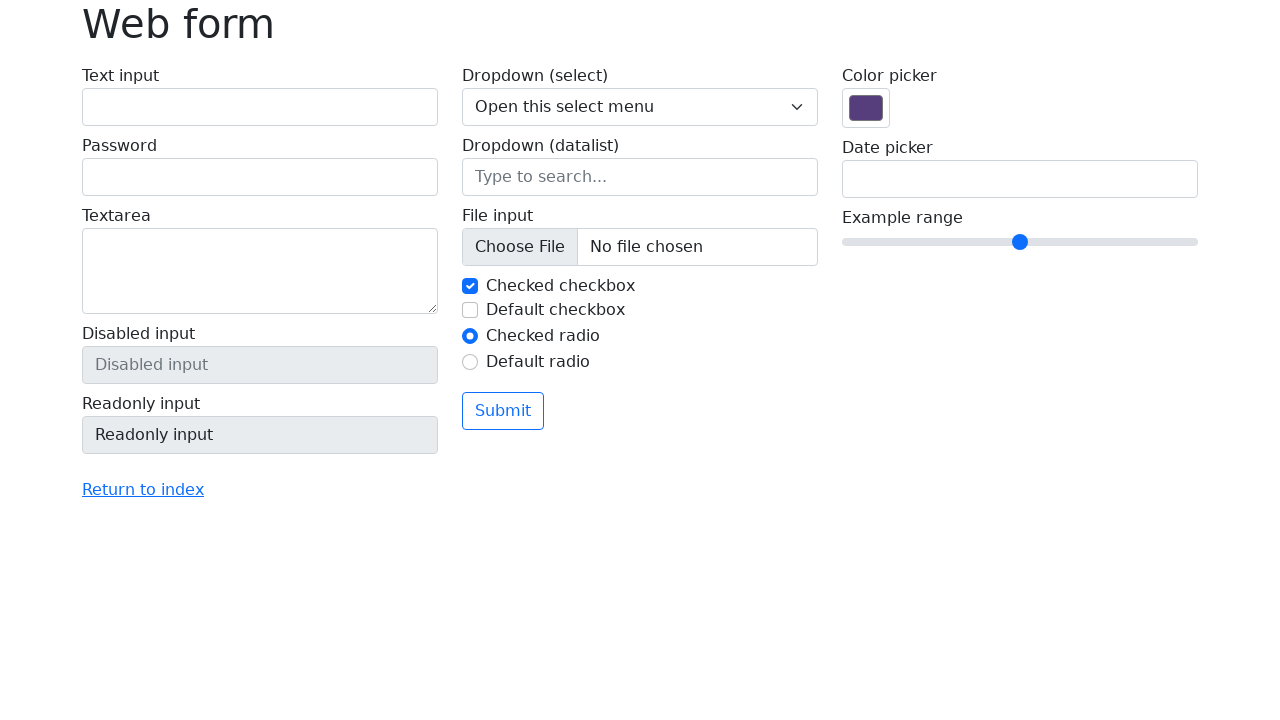

Navigated to web form test page
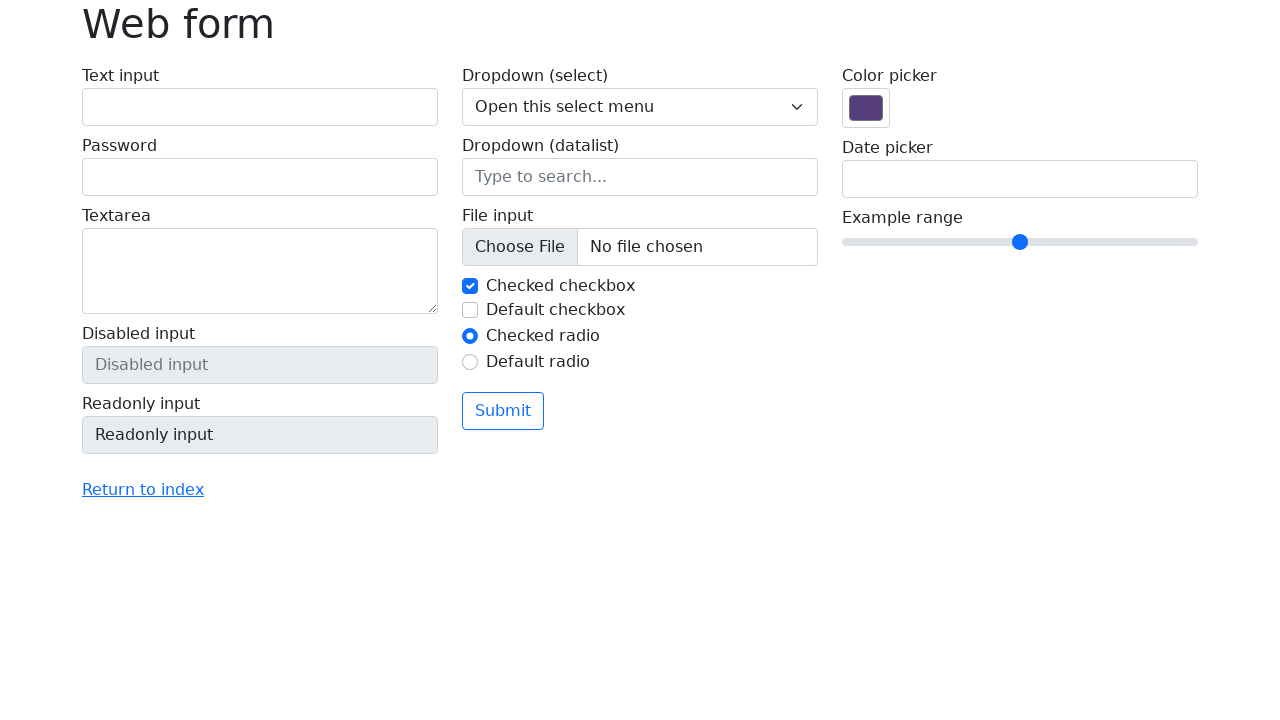

Filled text box with 'Selenium' on input[name='my-text']
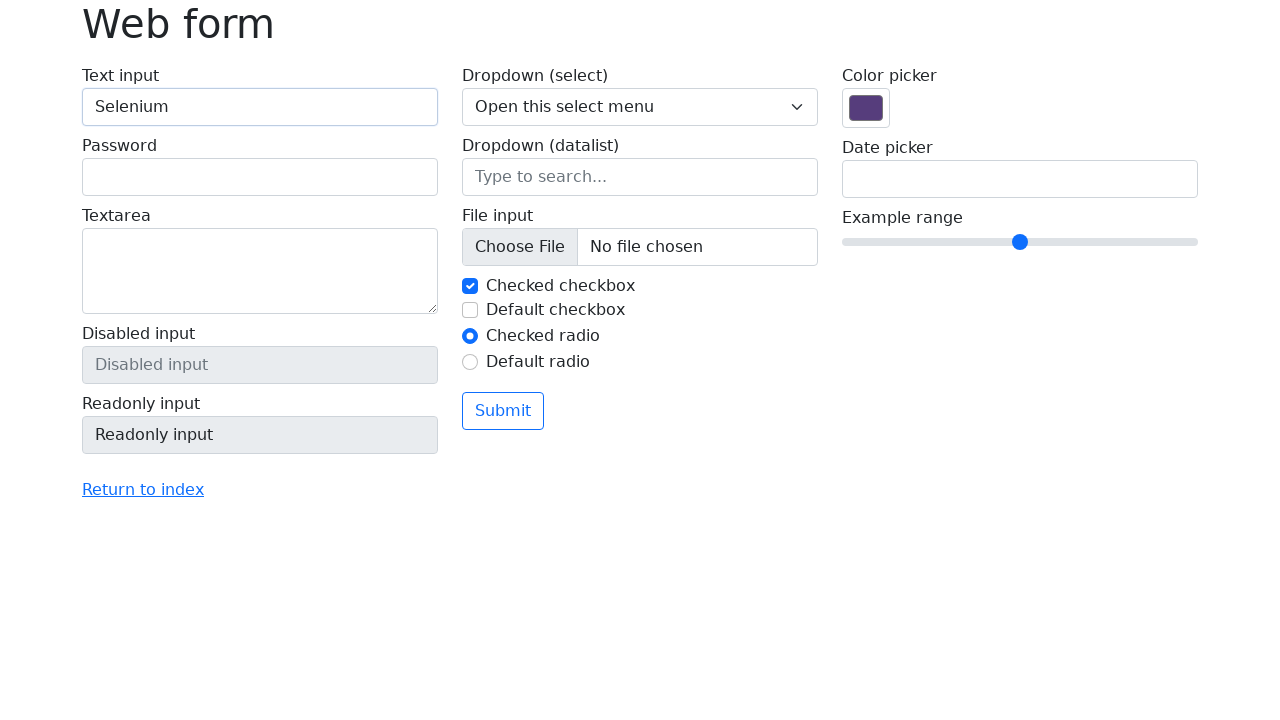

Clicked submit button at (503, 411) on button
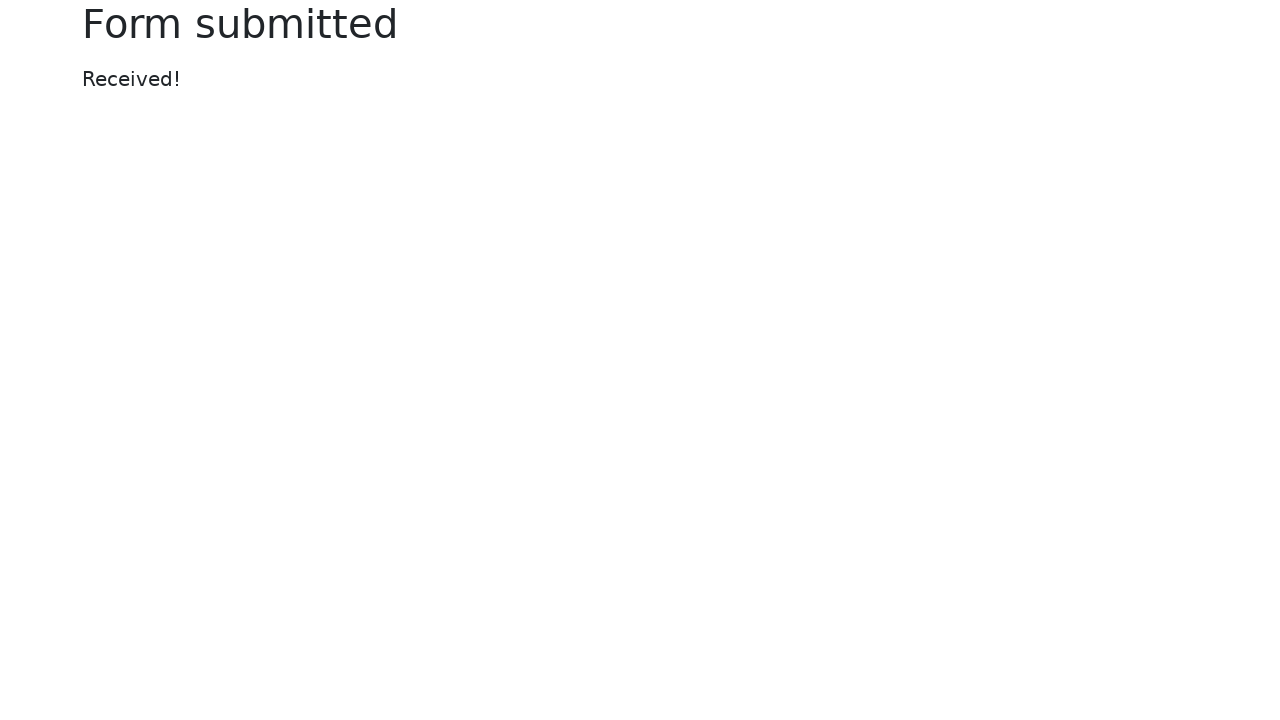

Success message displayed
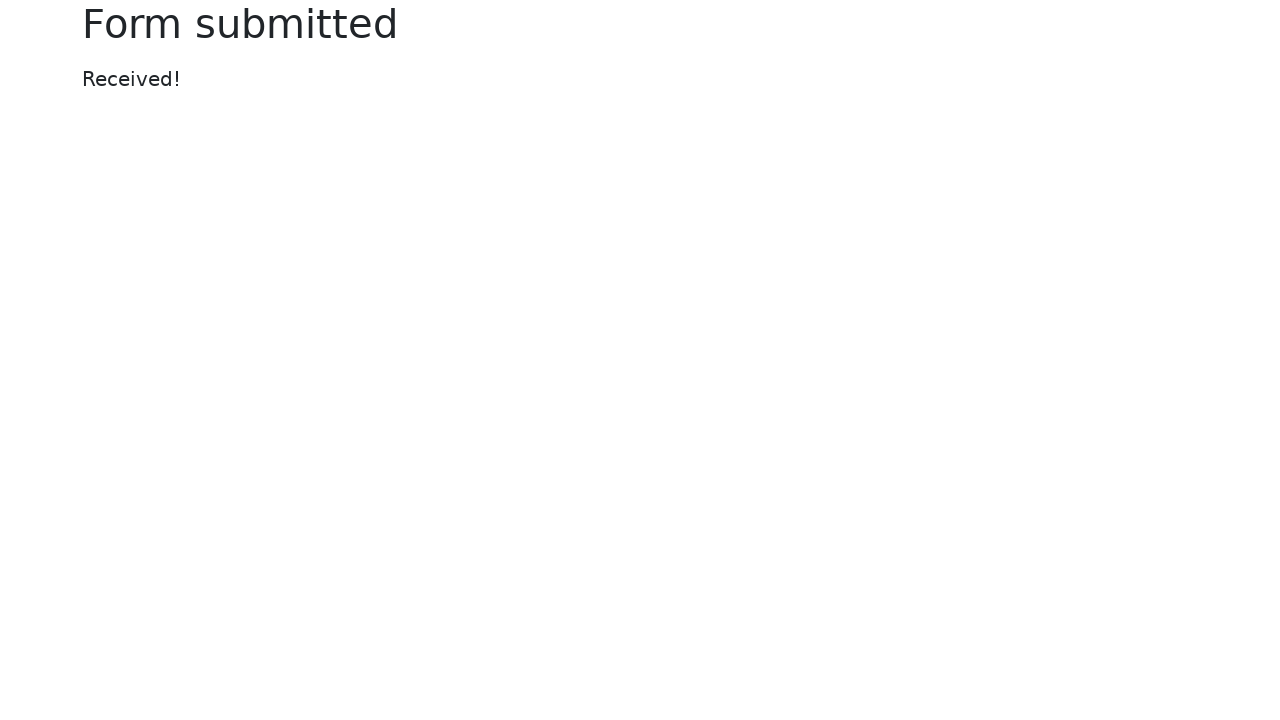

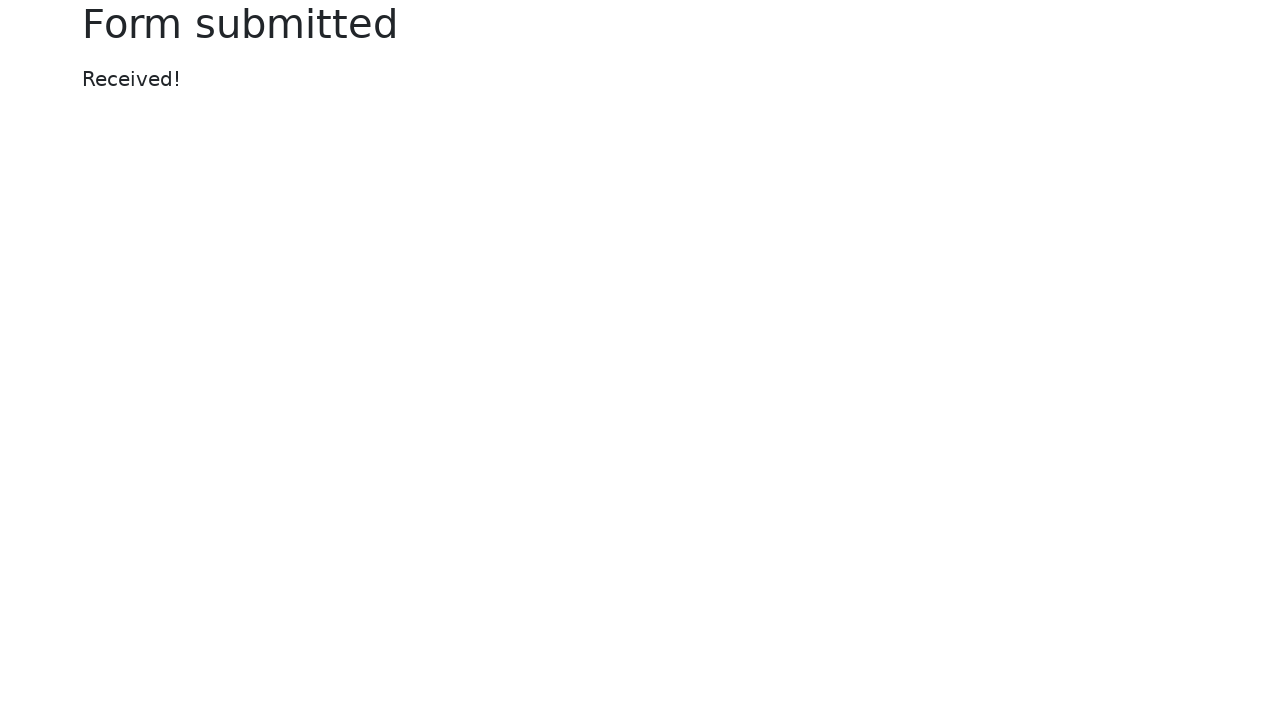